Tests an e-commerce shopping flow by searching for products containing "ber", adding all matching products to cart, proceeding to checkout, and applying a promo code

Starting URL: https://rahulshettyacademy.com/seleniumPractise/

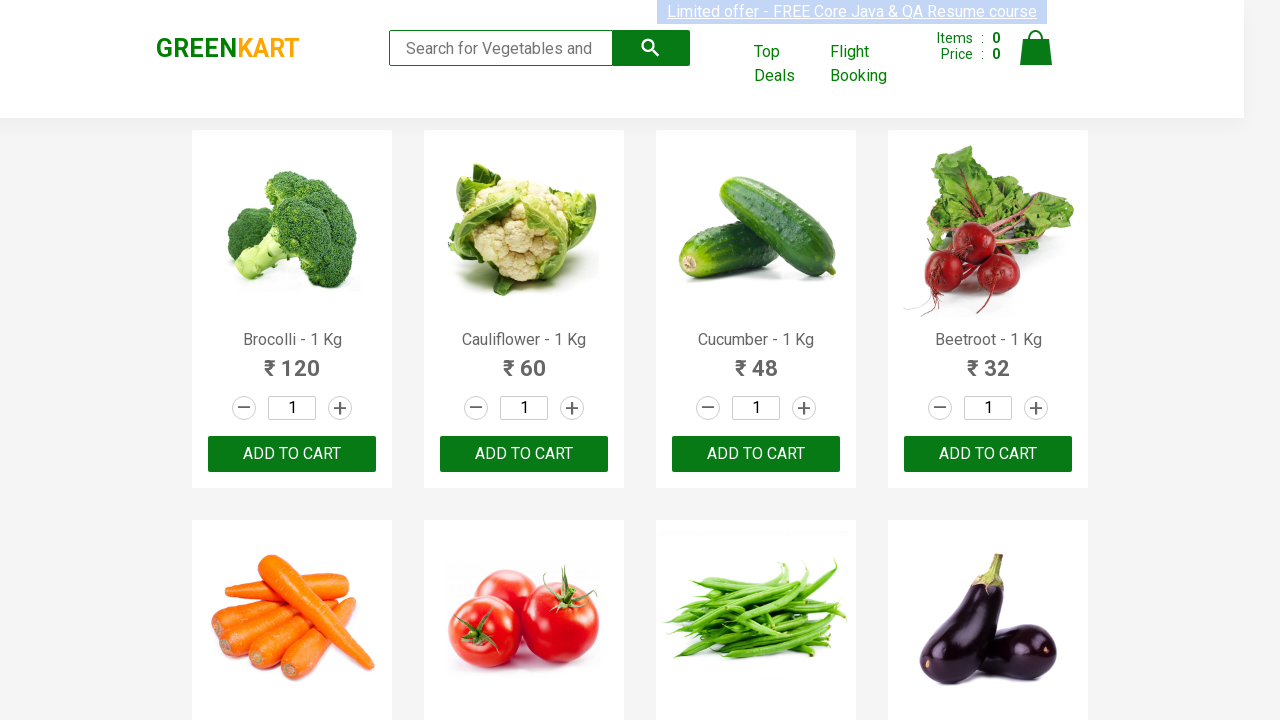

Filled search field with 'ber' on input.search-keyword
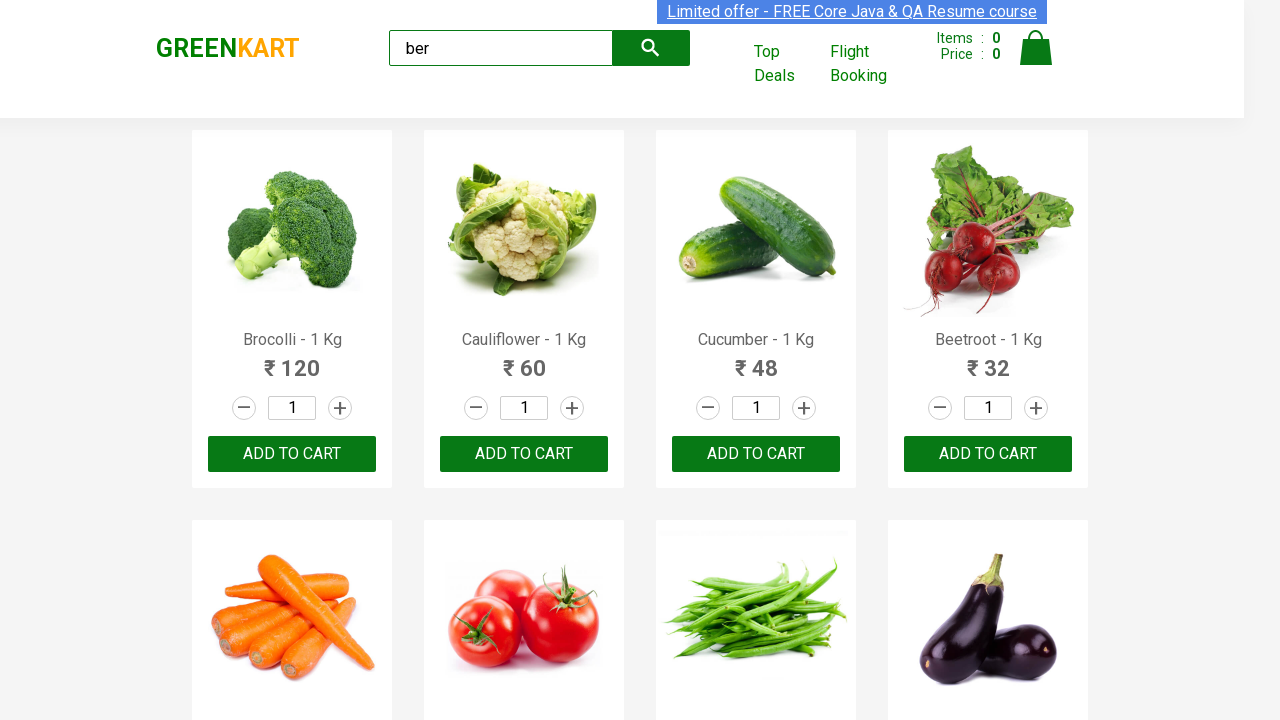

Waited 2 seconds for products to load
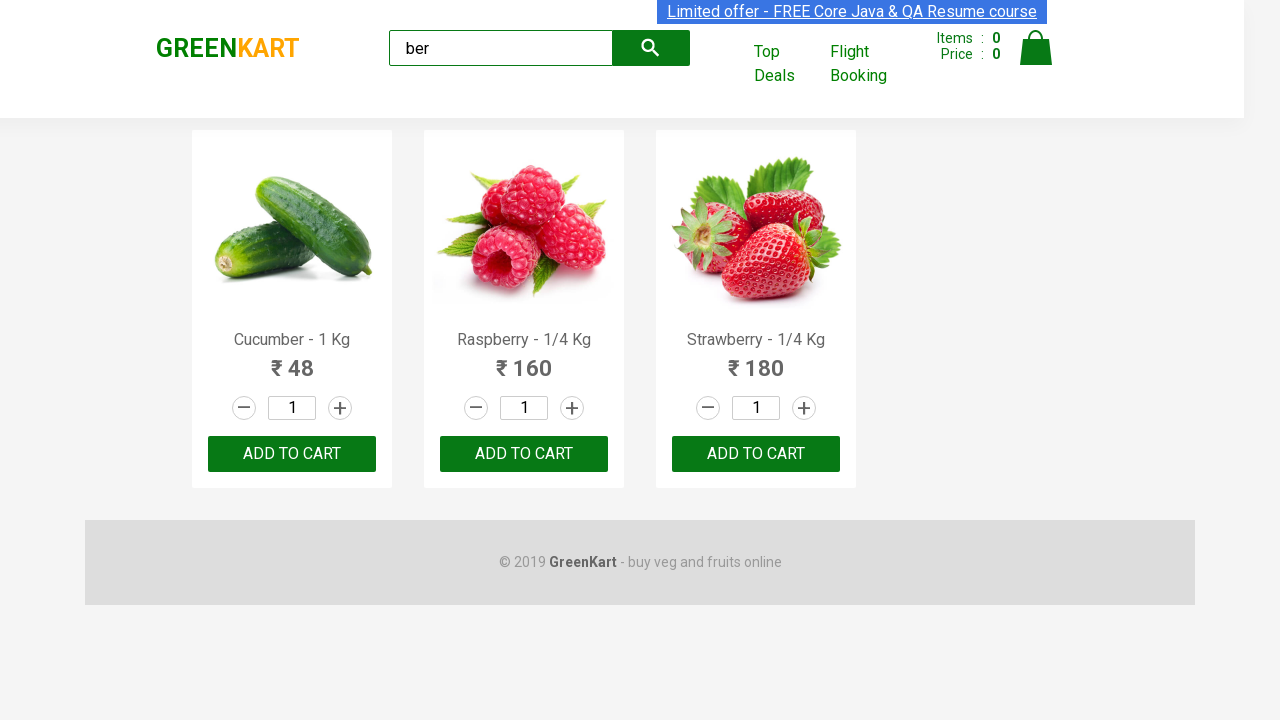

Found 3 'Add to Cart' buttons
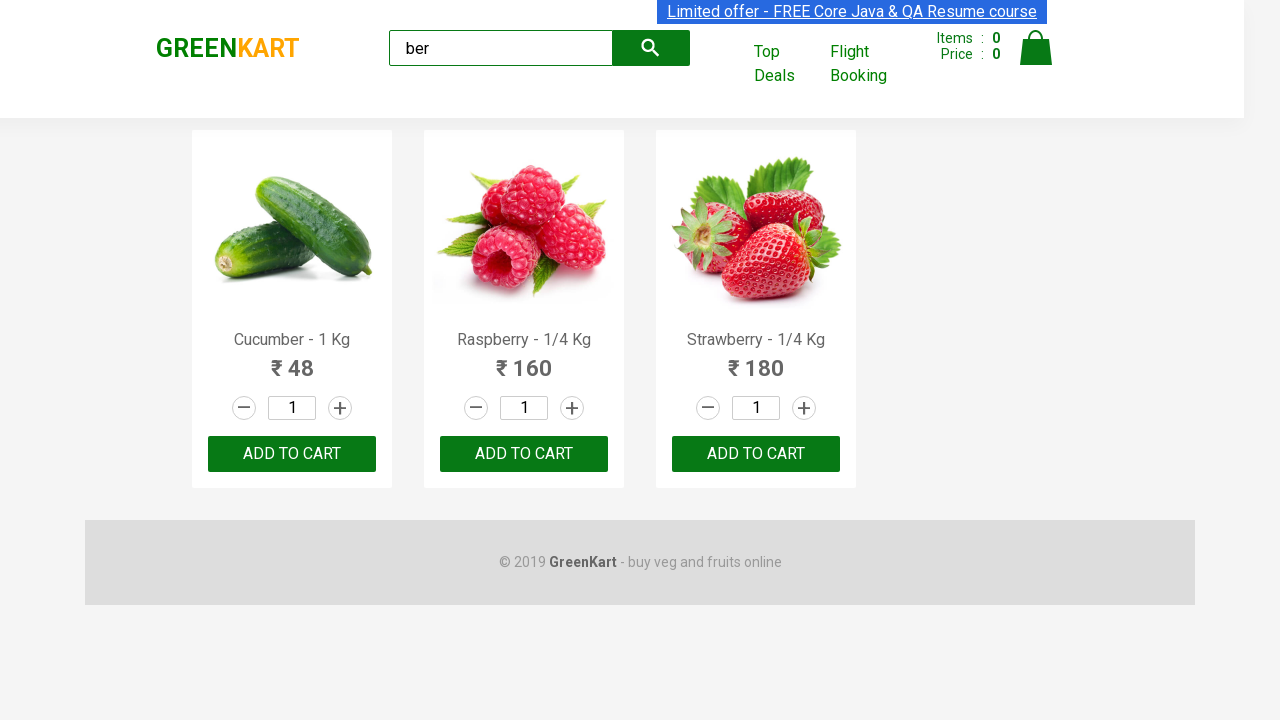

Clicked 'Add to Cart' button 1 of 3 at (292, 454) on xpath=//div[@class='product-action']/button >> nth=0
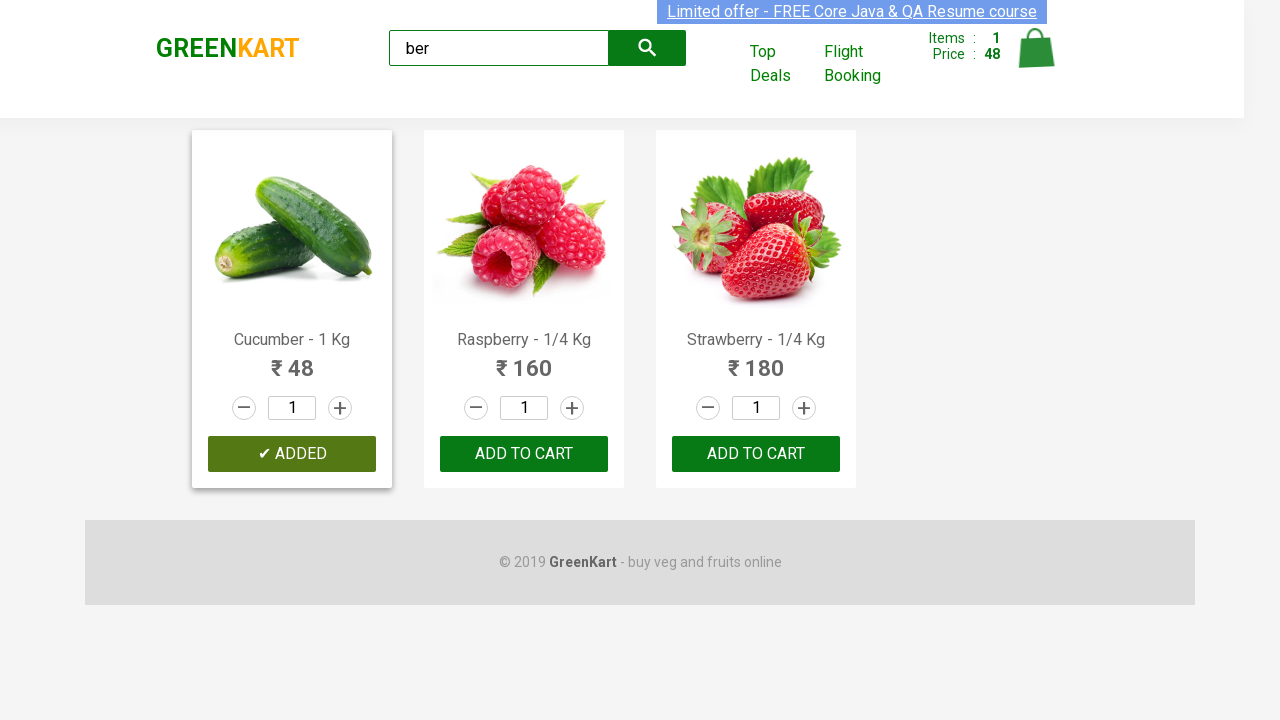

Clicked 'Add to Cart' button 2 of 3 at (524, 454) on xpath=//div[@class='product-action']/button >> nth=1
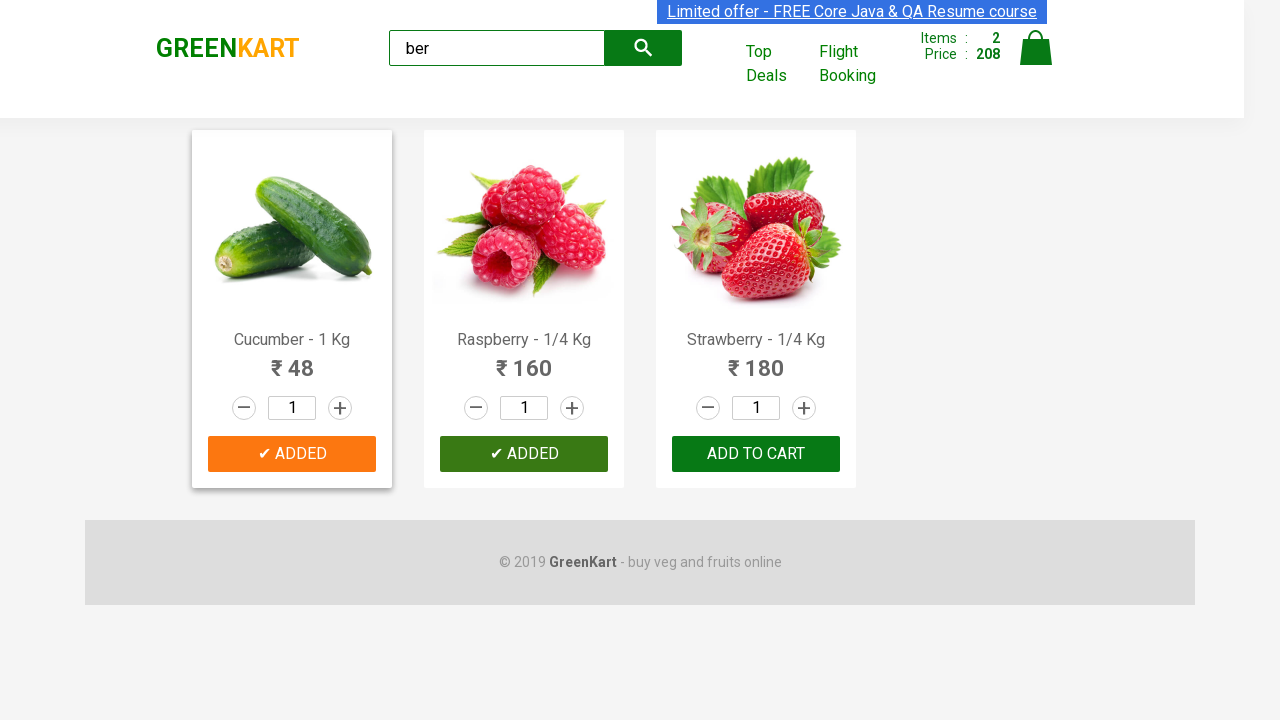

Clicked 'Add to Cart' button 3 of 3 at (756, 454) on xpath=//div[@class='product-action']/button >> nth=2
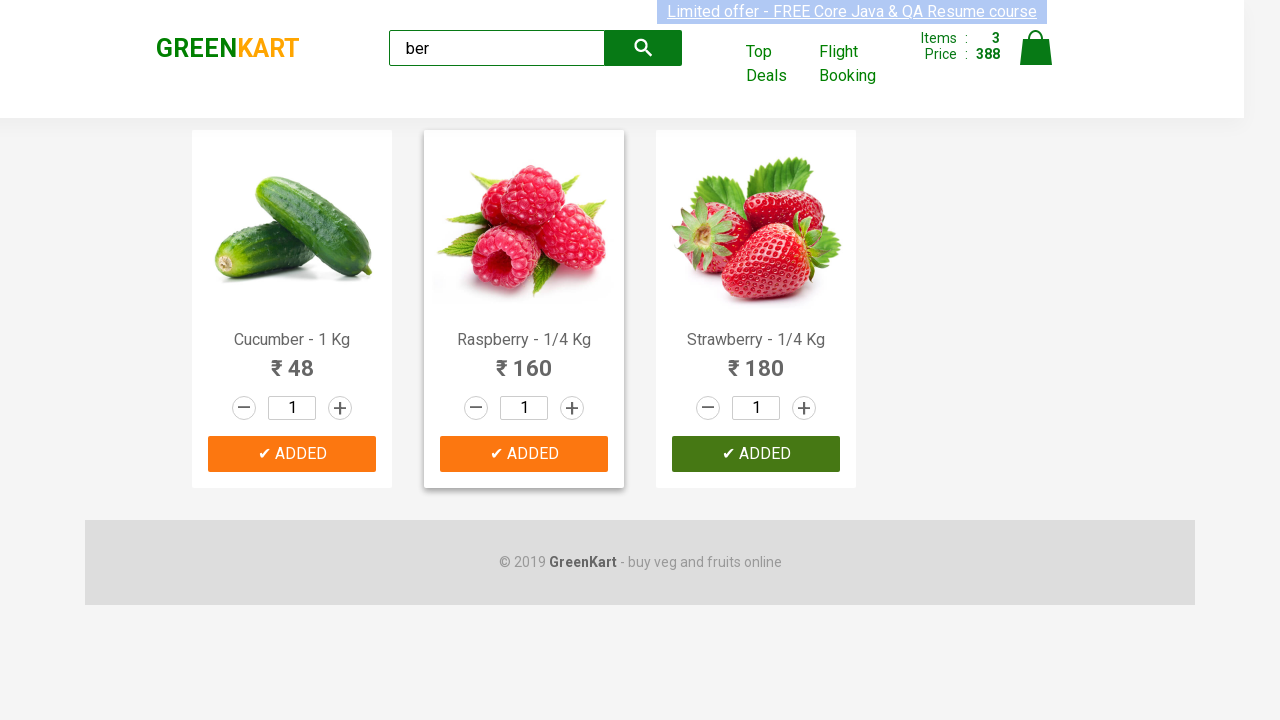

Clicked cart icon to view cart at (1036, 48) on img[alt='Cart']
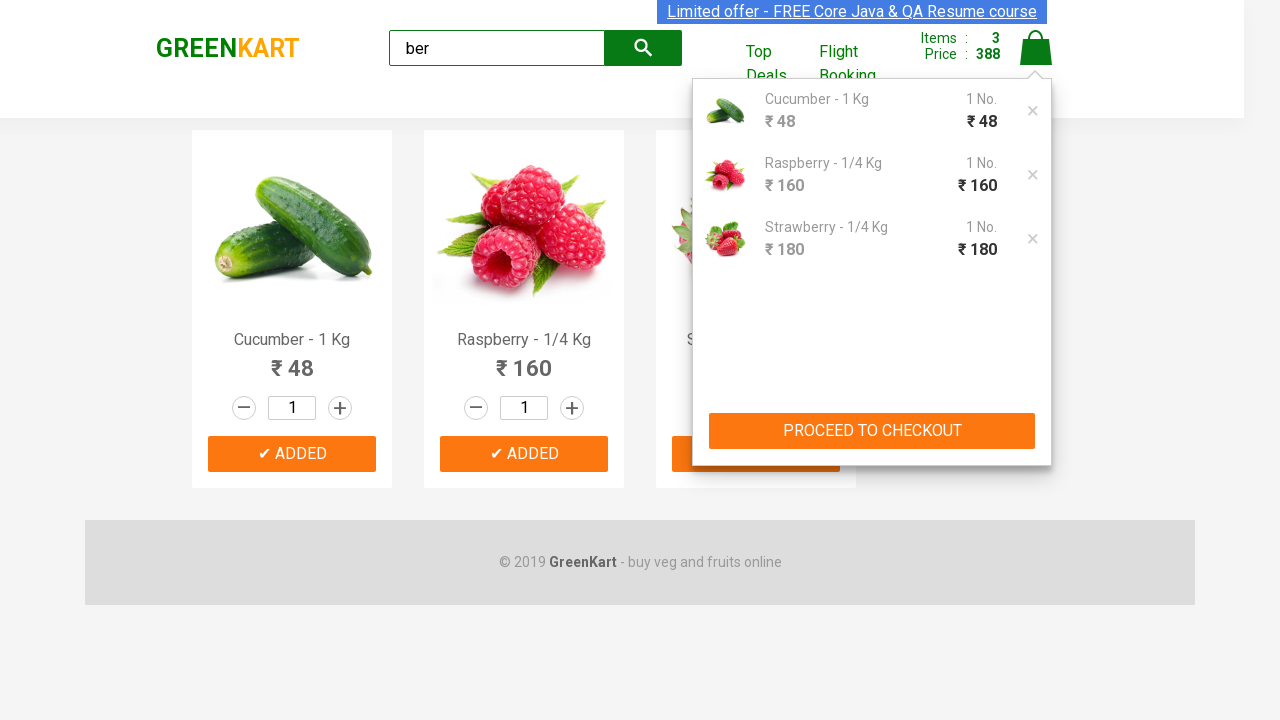

Clicked 'PROCEED TO CHECKOUT' button at (872, 431) on xpath=//button[text()='PROCEED TO CHECKOUT']
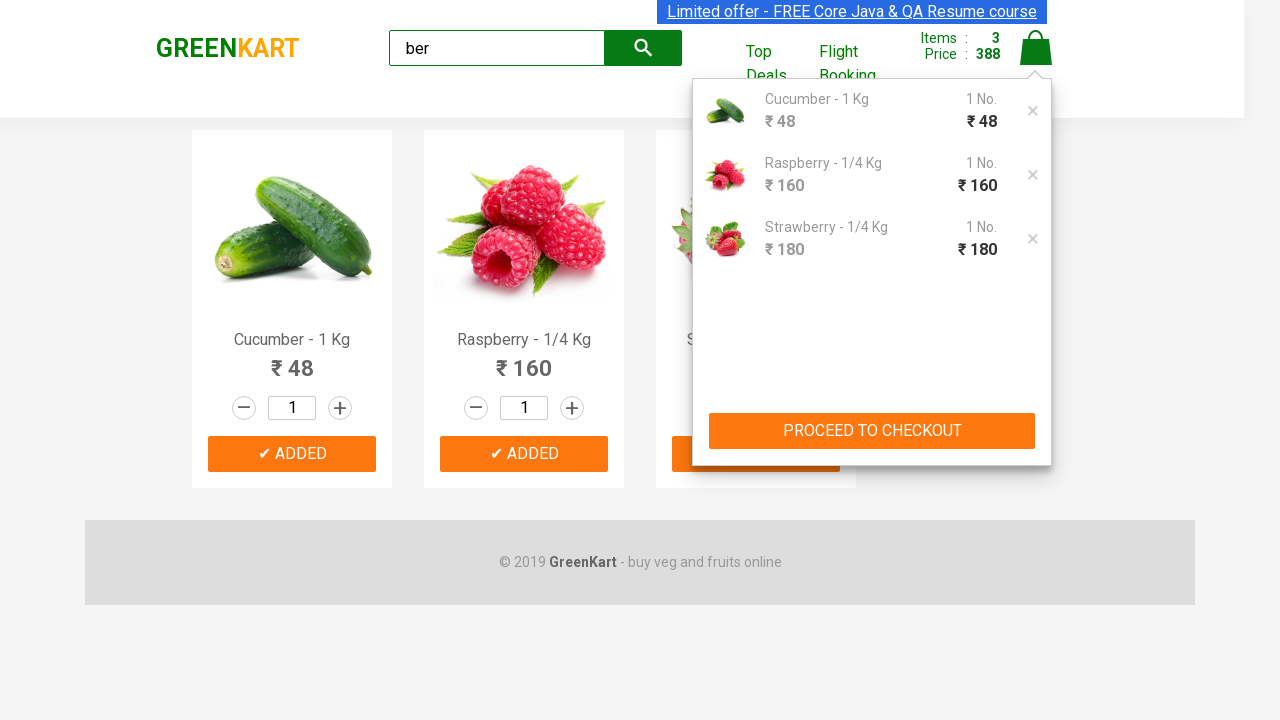

Entered promo code 'rahulshettyacademy' on .promoCode
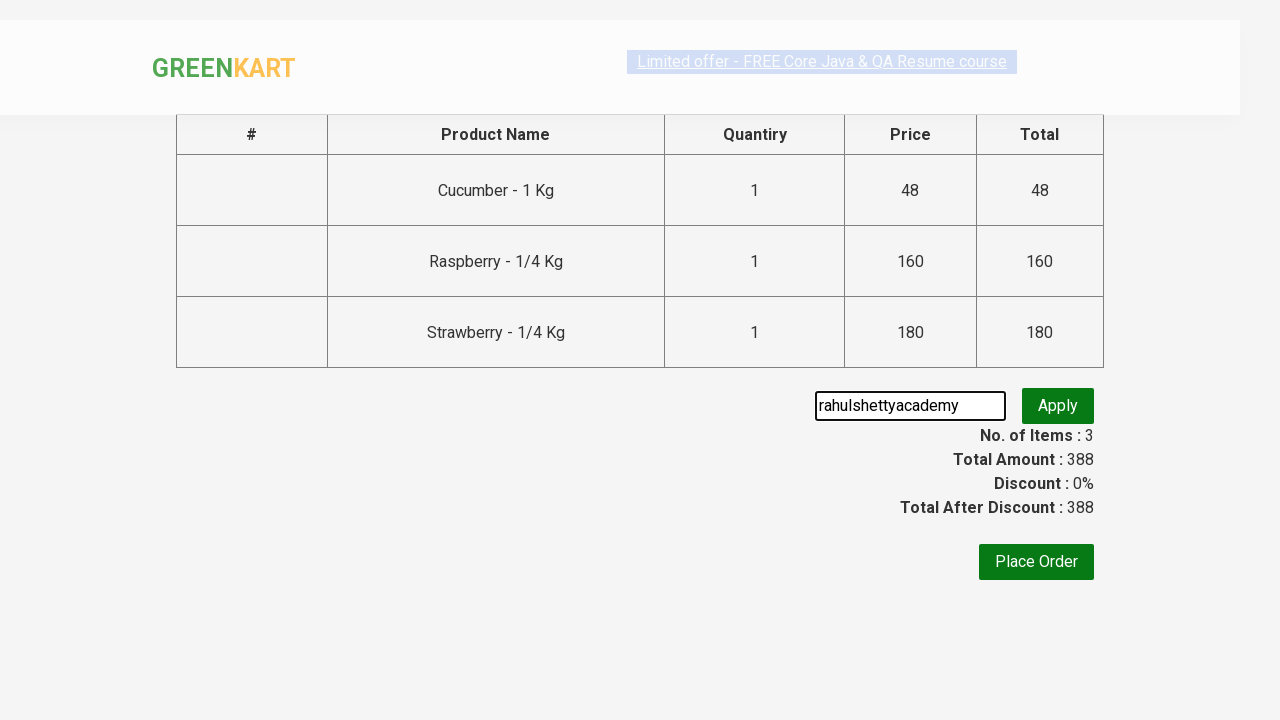

Clicked 'Apply' button for promo code at (1058, 406) on .promoBtn
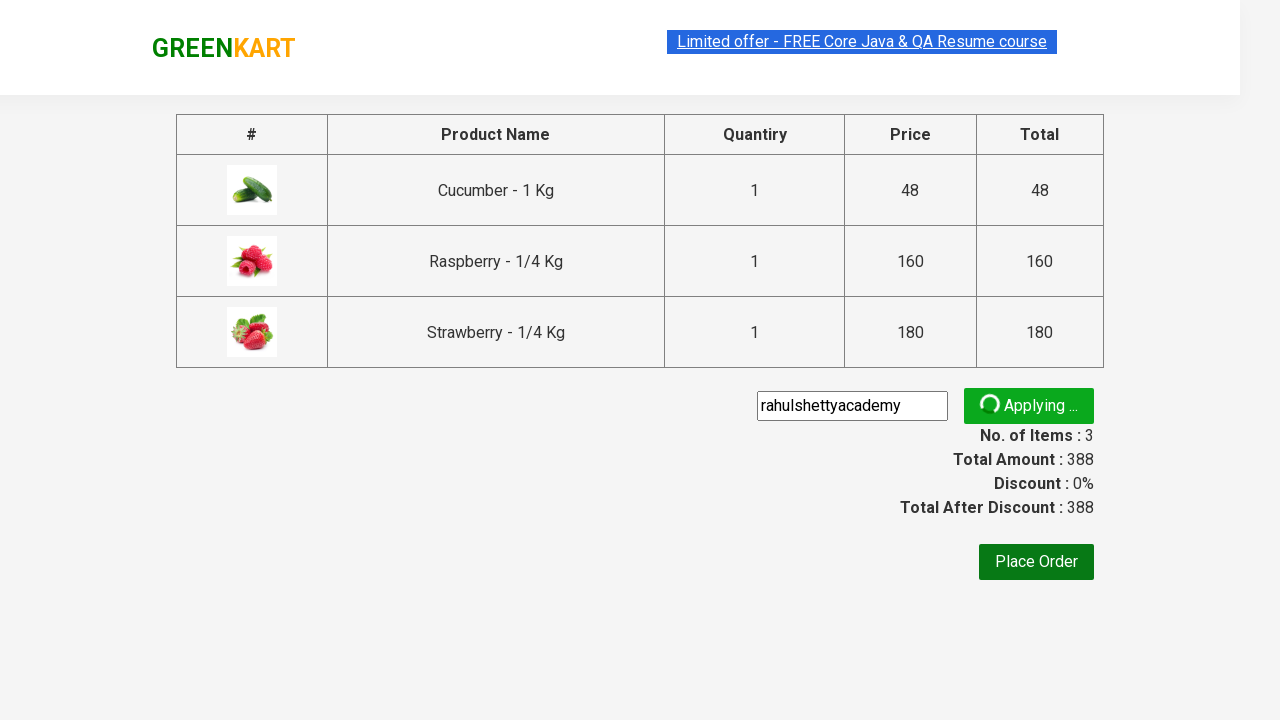

Promo code successfully applied - promo info displayed
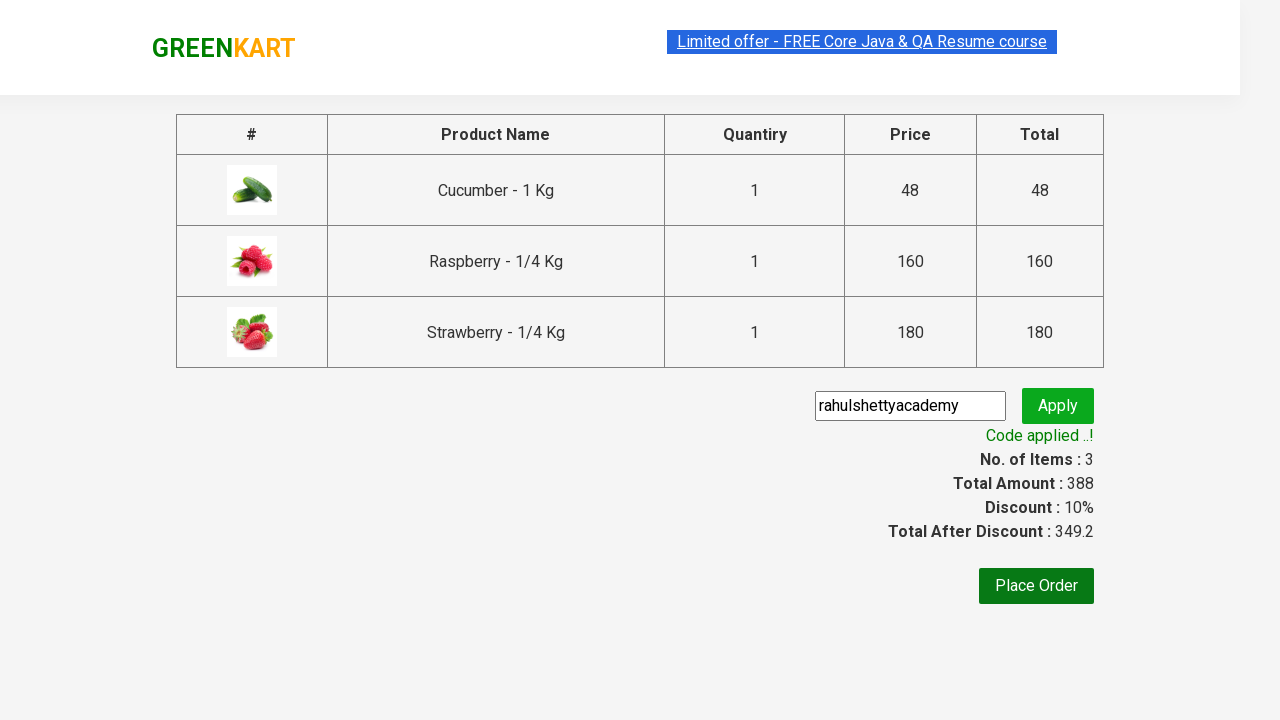

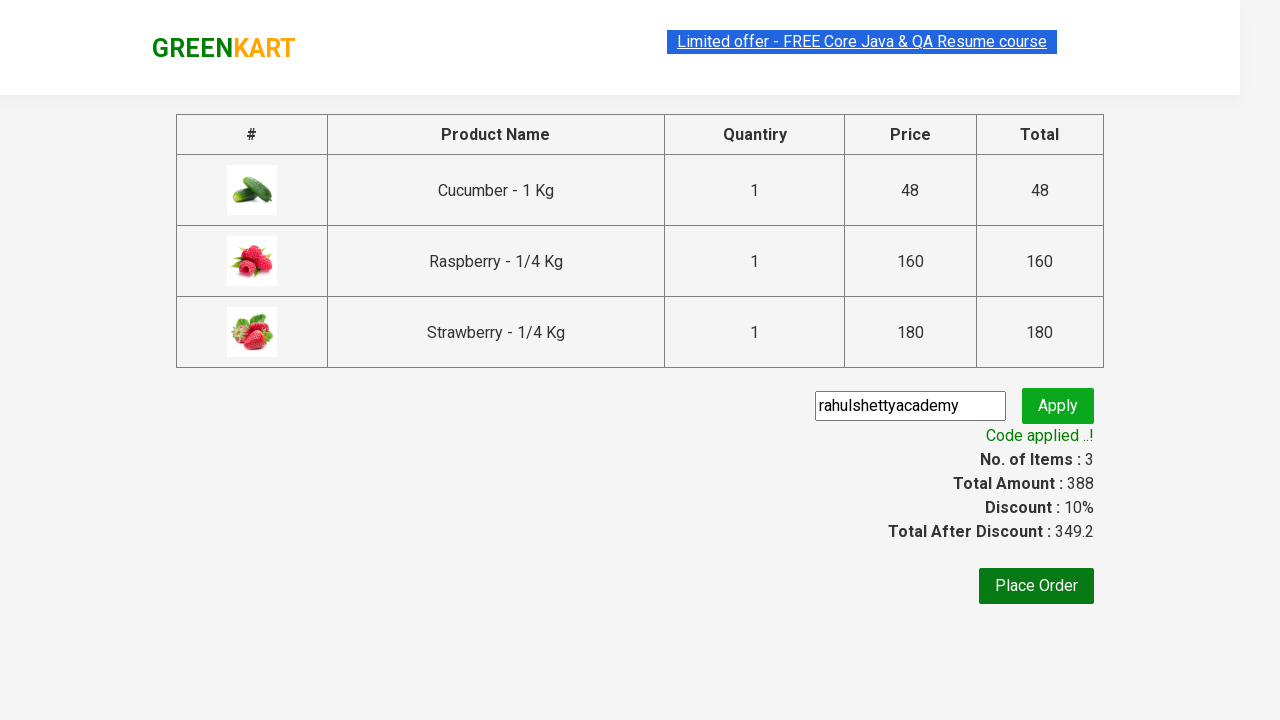